Tests verifying content within the first iframe on the page

Starting URL: https://demoqa.com/frames

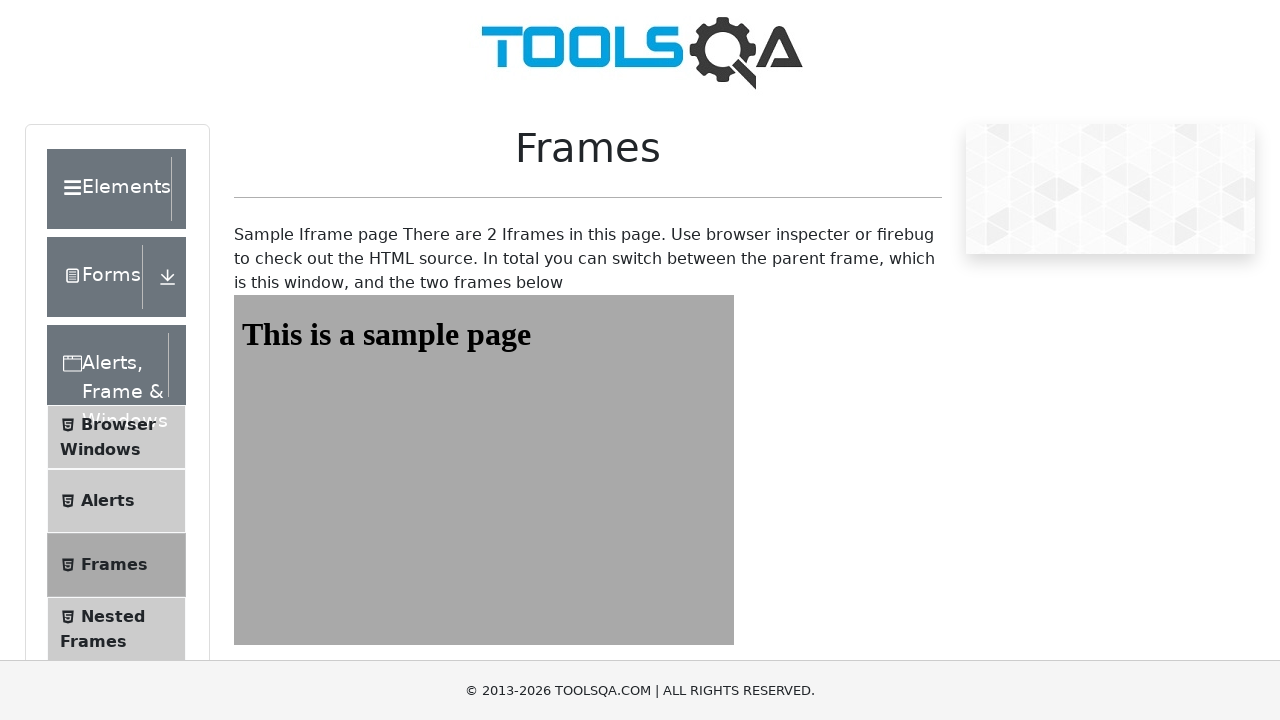

Navigated to https://demoqa.com/frames
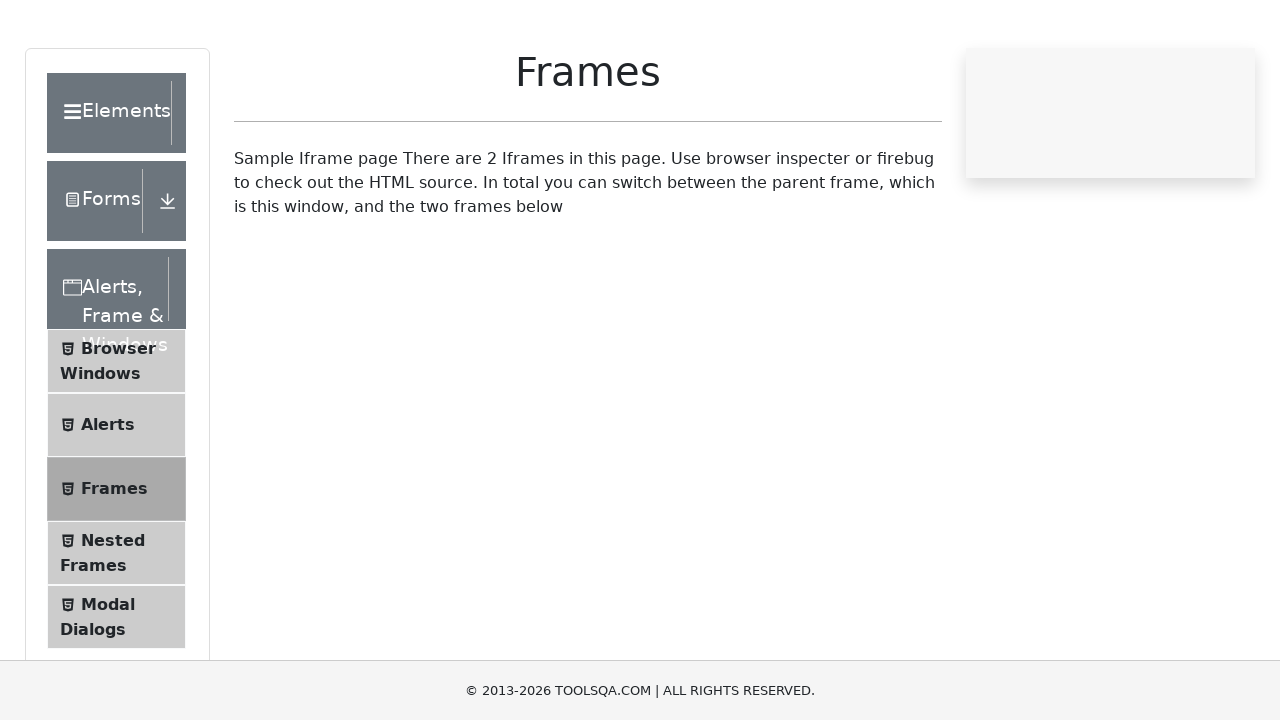

Located the first iframe (#frame1)
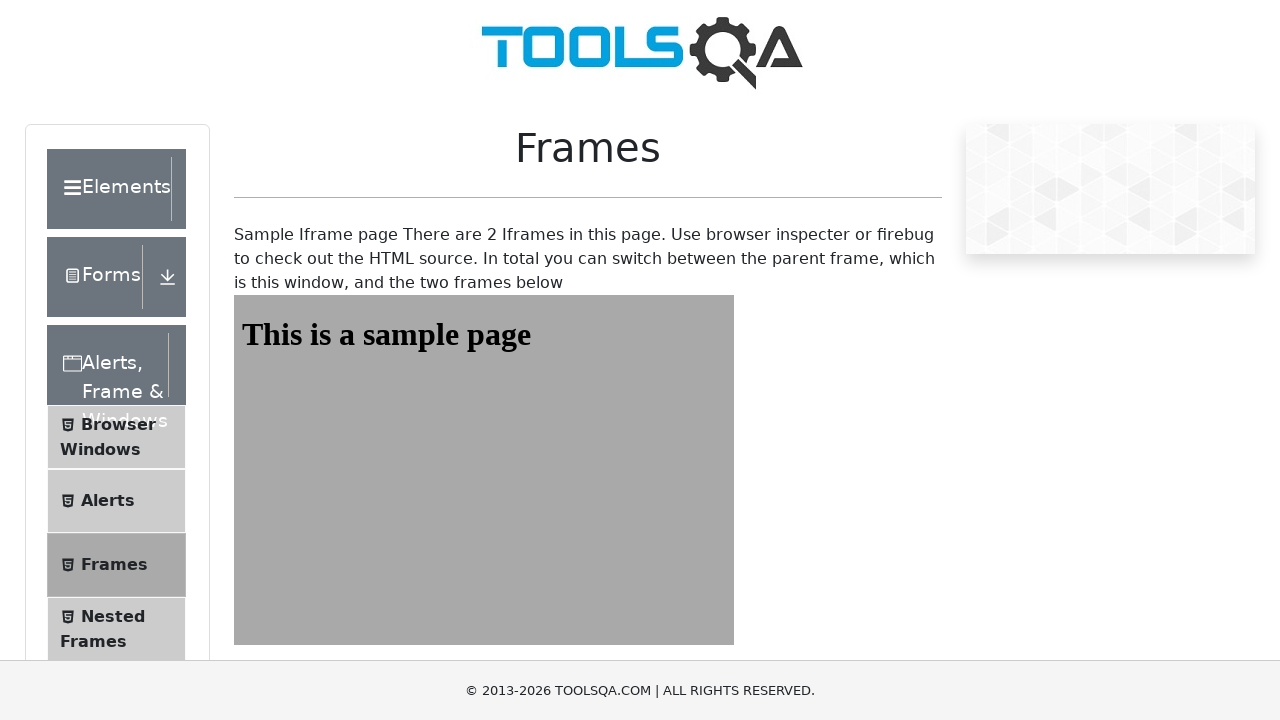

Verified #sampleHeading element is present in the first iframe
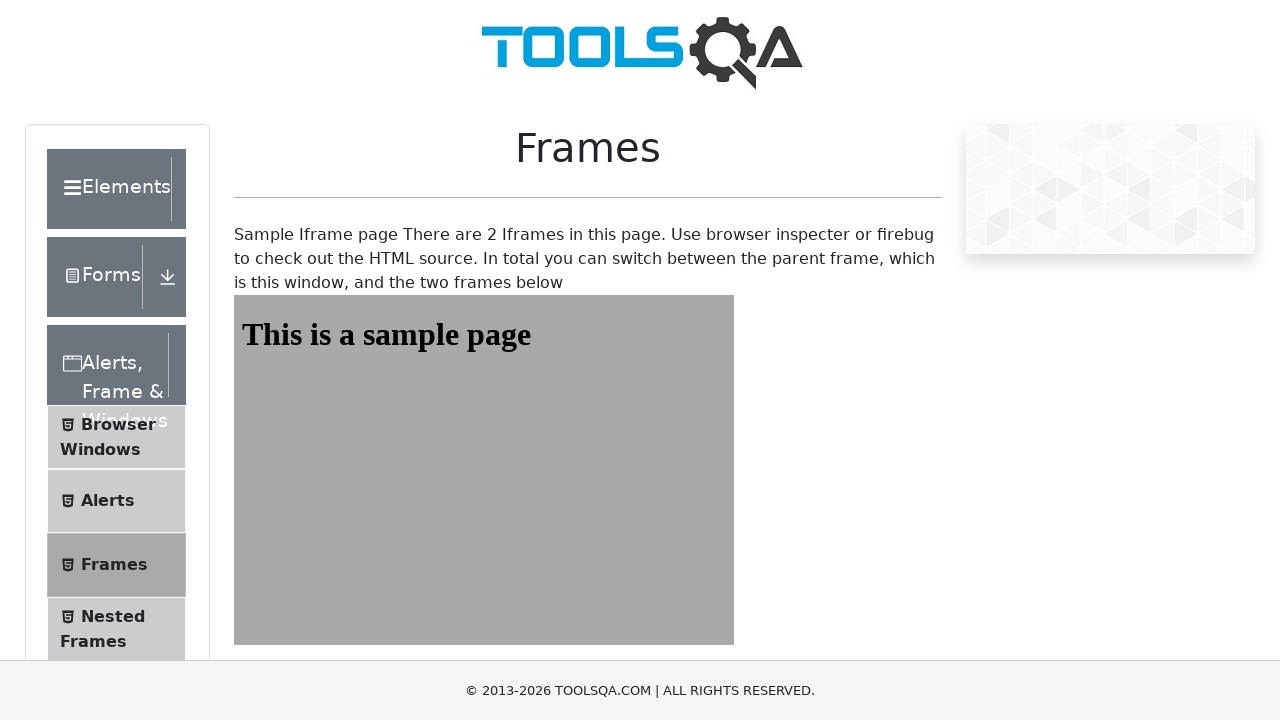

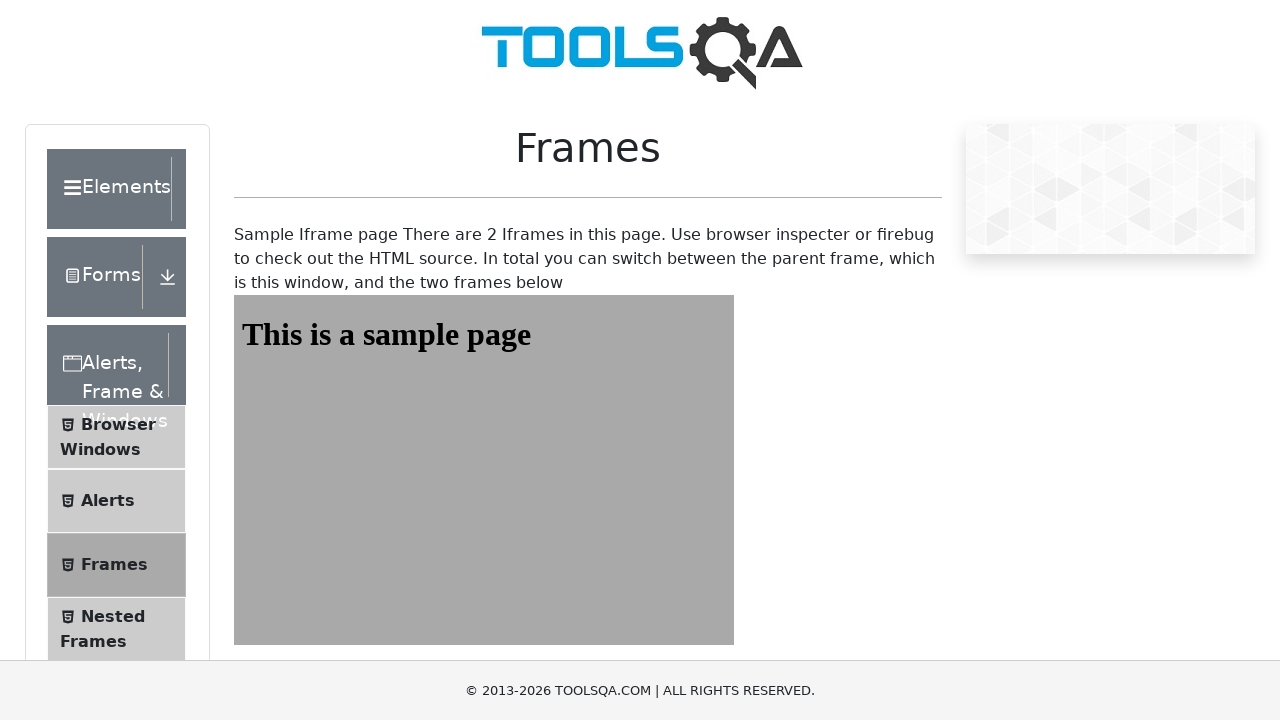